Tests scrolling functionality by navigating to W3Schools homepage and scrolling to the Privacy Policy link in the footer

Starting URL: https://www.w3schools.com/

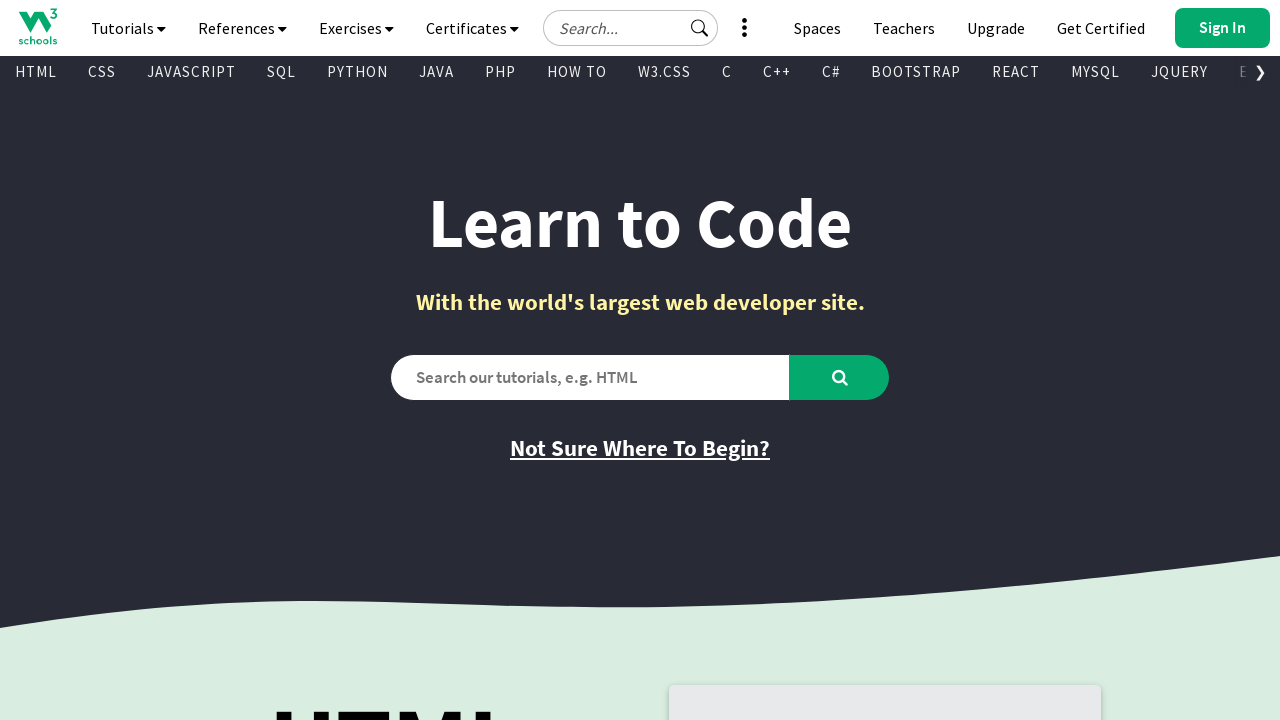

Located Privacy Policy link element
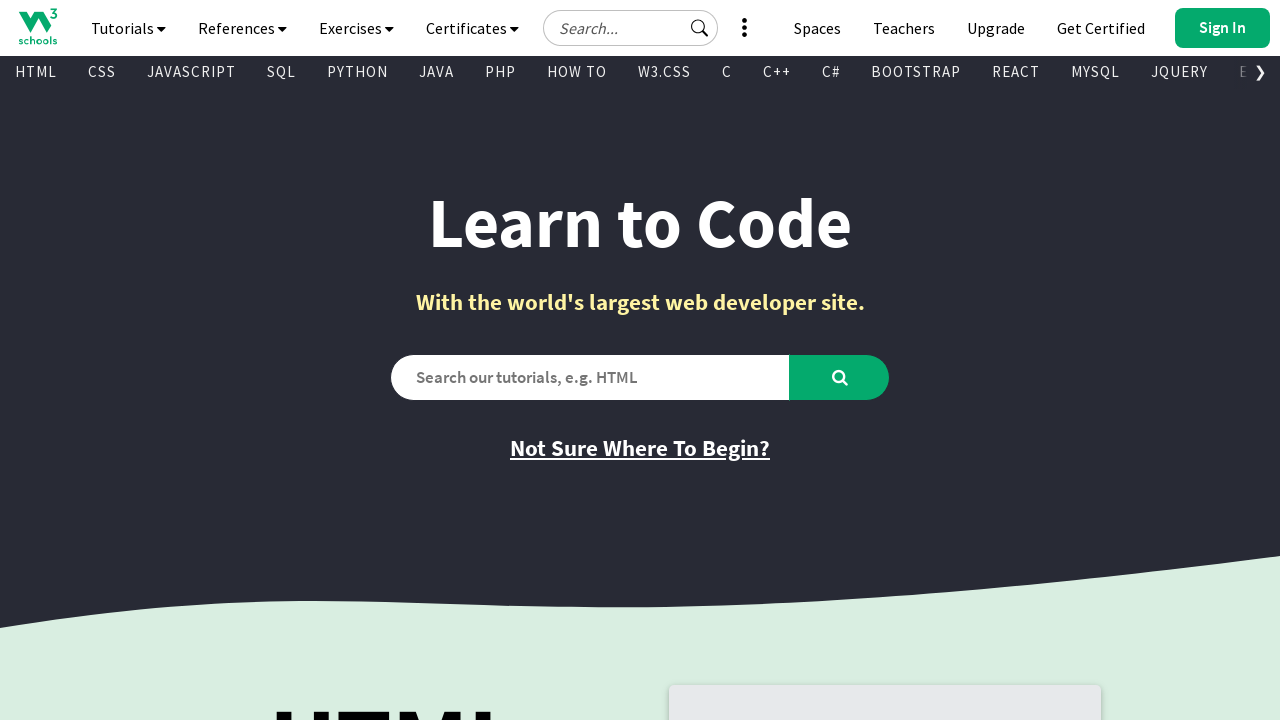

Scrolled Privacy Policy link into view
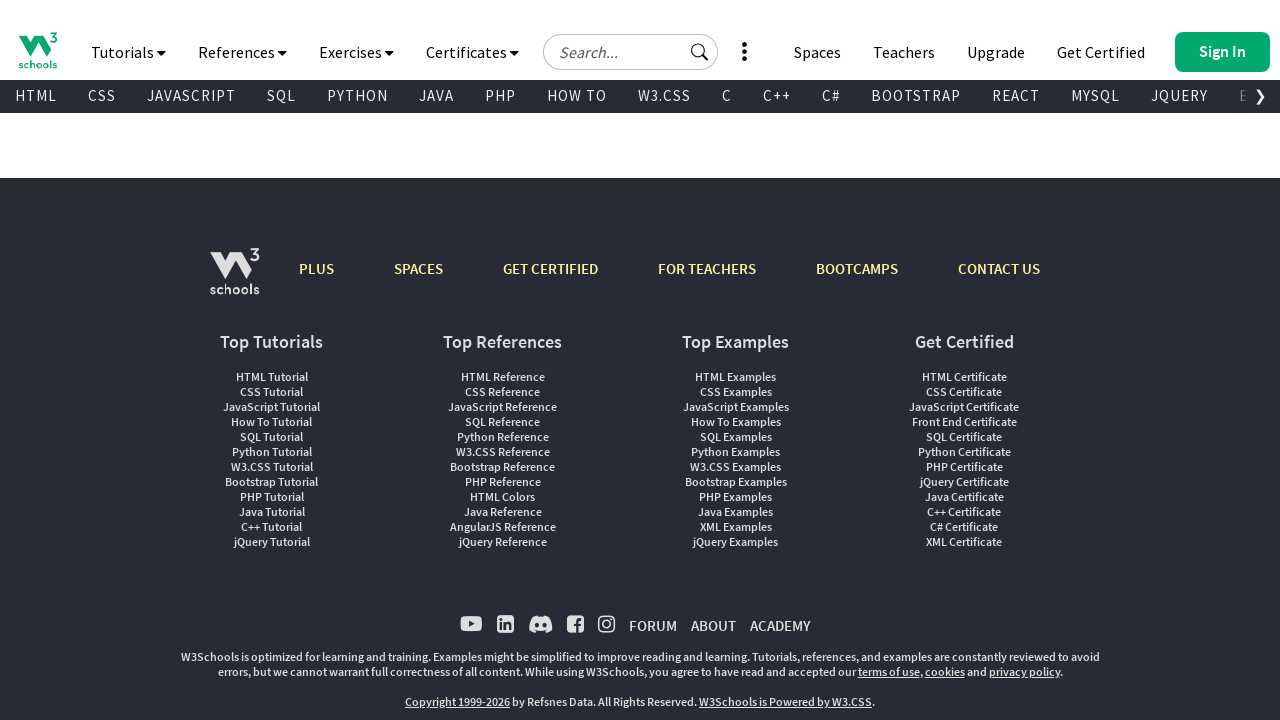

Privacy Policy link is now visible on screen
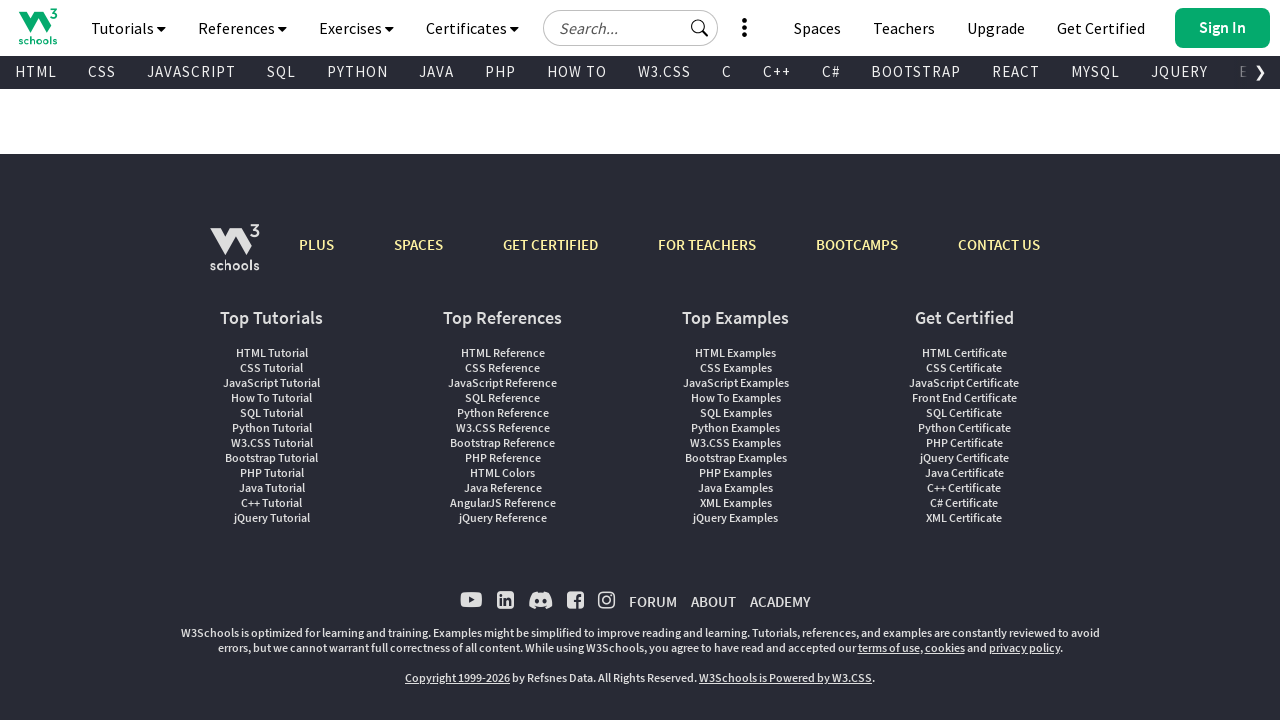

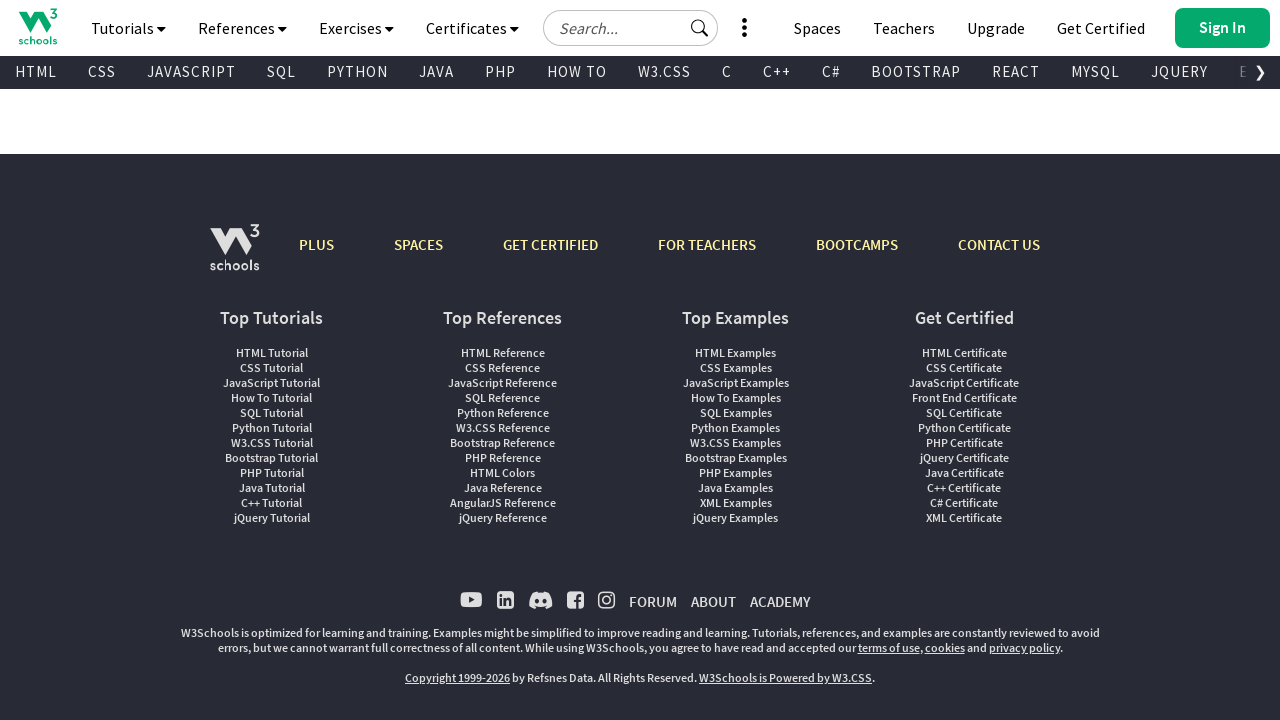